Tests a web form by filling a text field with "Selenium" and submitting it to verify the page title changes and success message is displayed

Starting URL: https://www.selenium.dev/selenium/web/web-form.html

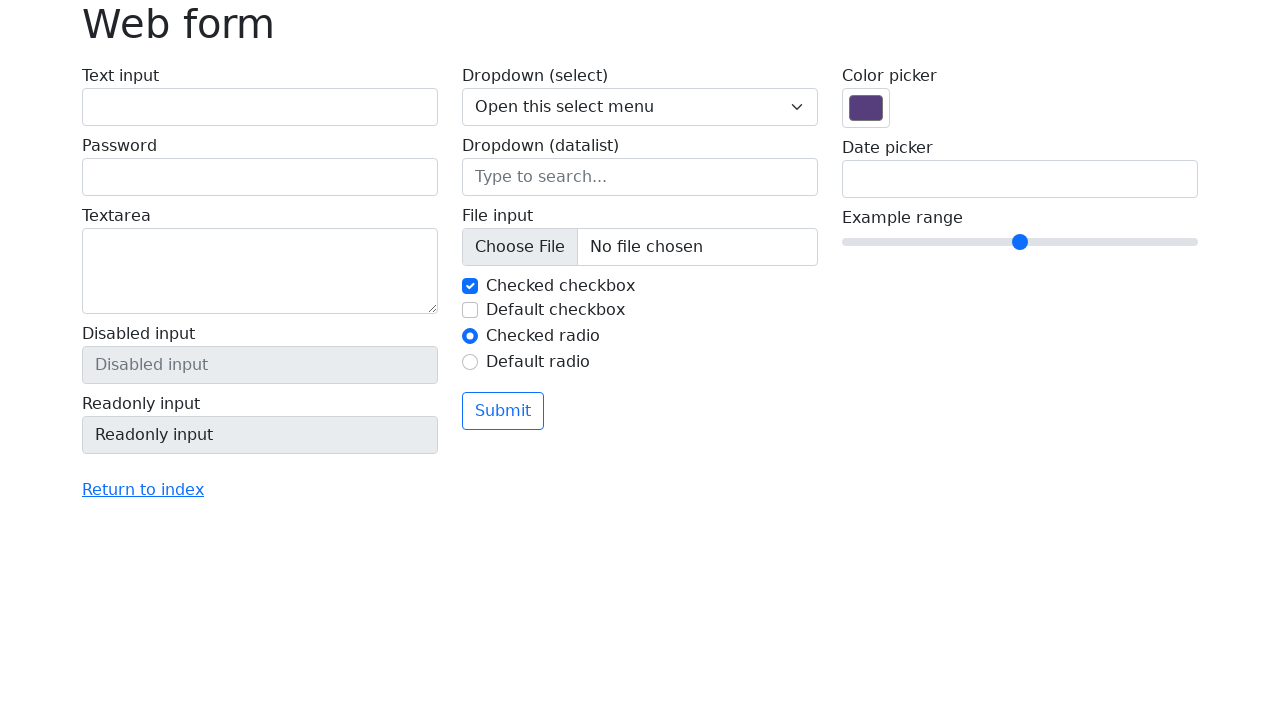

Filled text field with 'Selenium' on #my-text-id
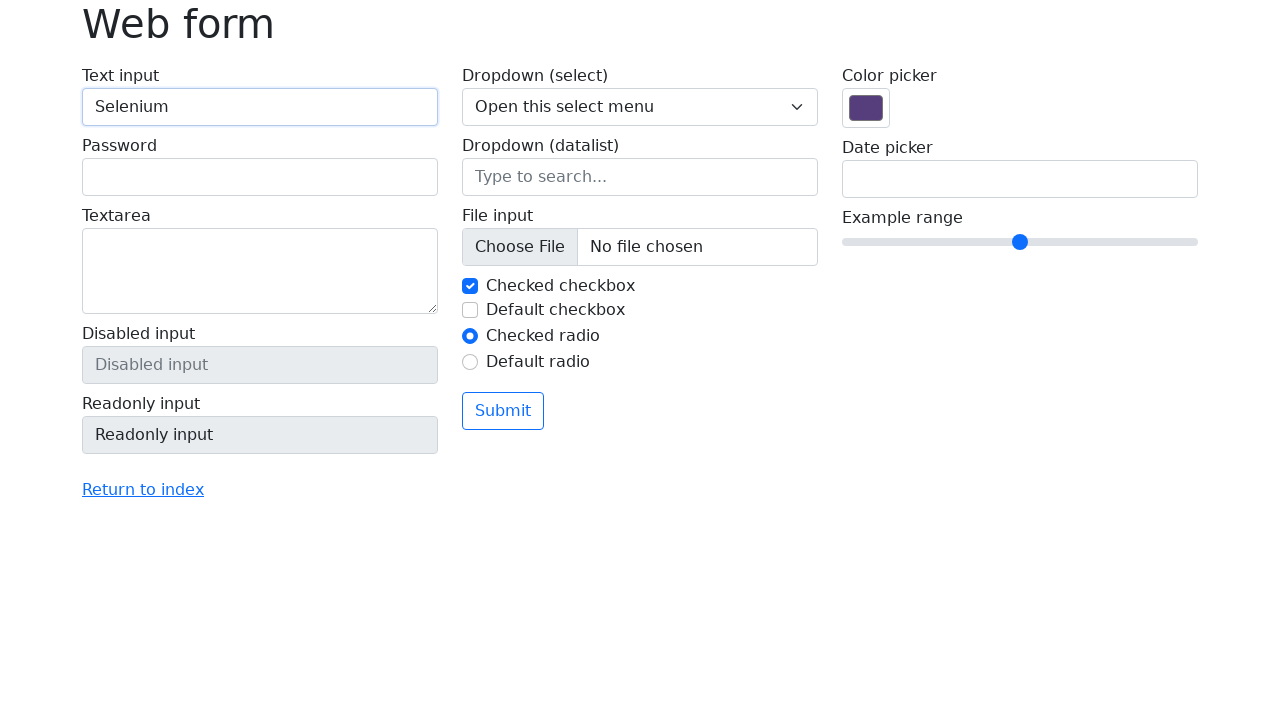

Waited 2000ms for form to be ready
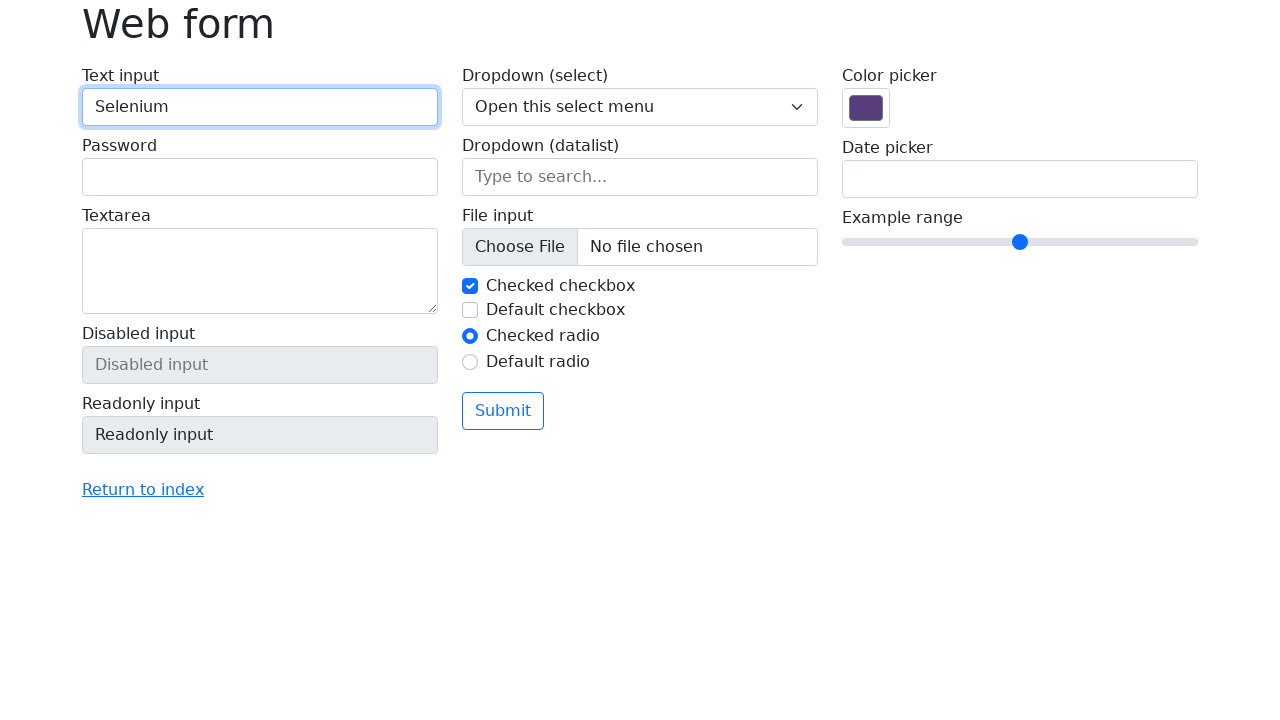

Clicked submit button at (503, 411) on button
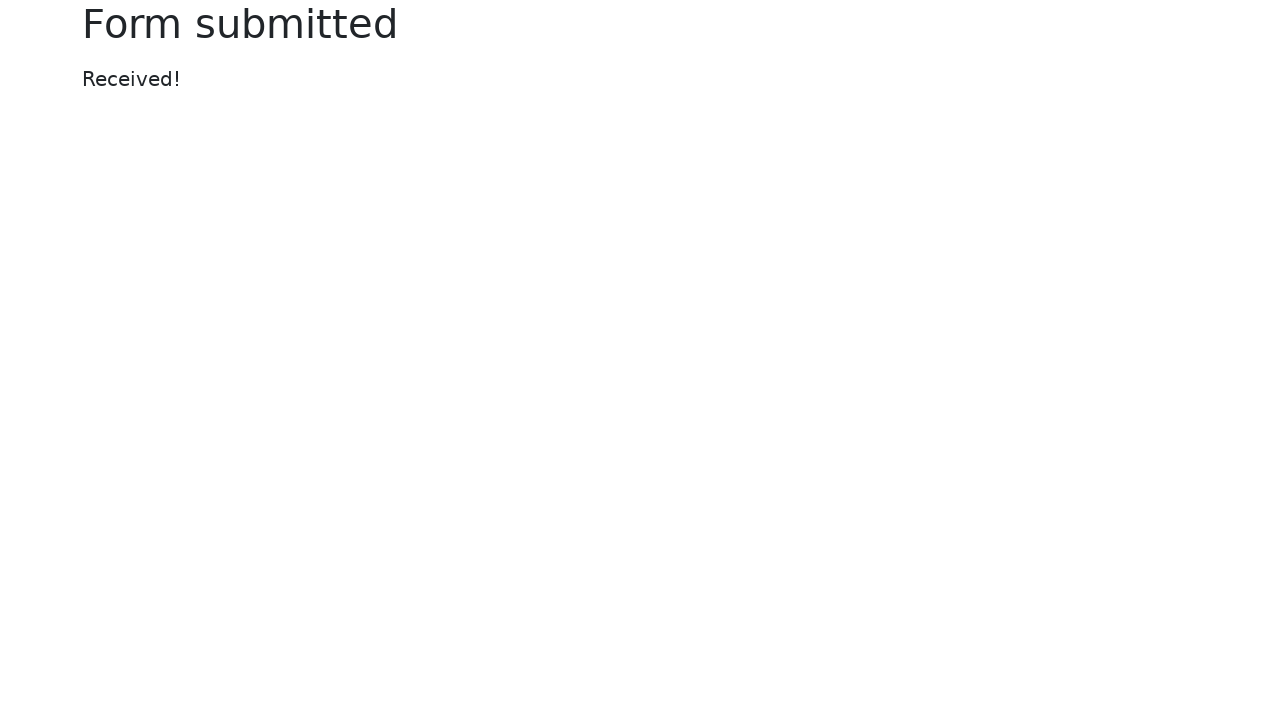

Waited 2000ms for form submission to complete
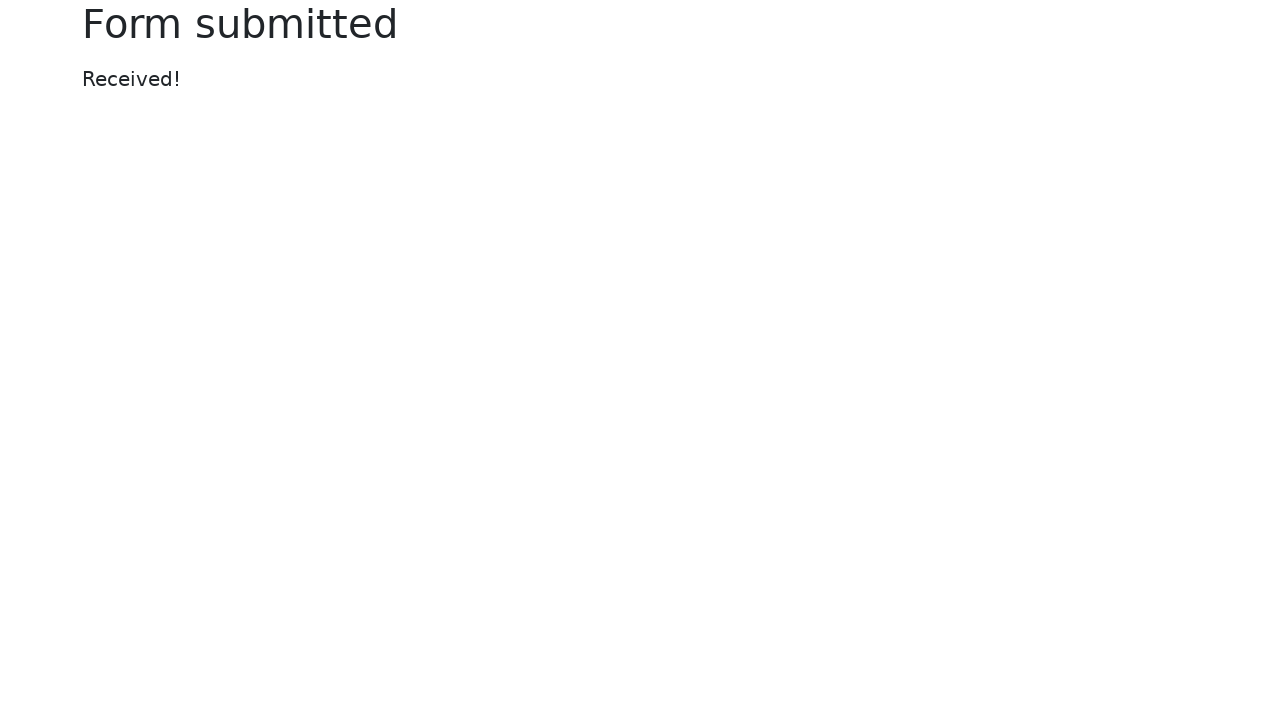

Verified page title changed to 'Web form - target page'
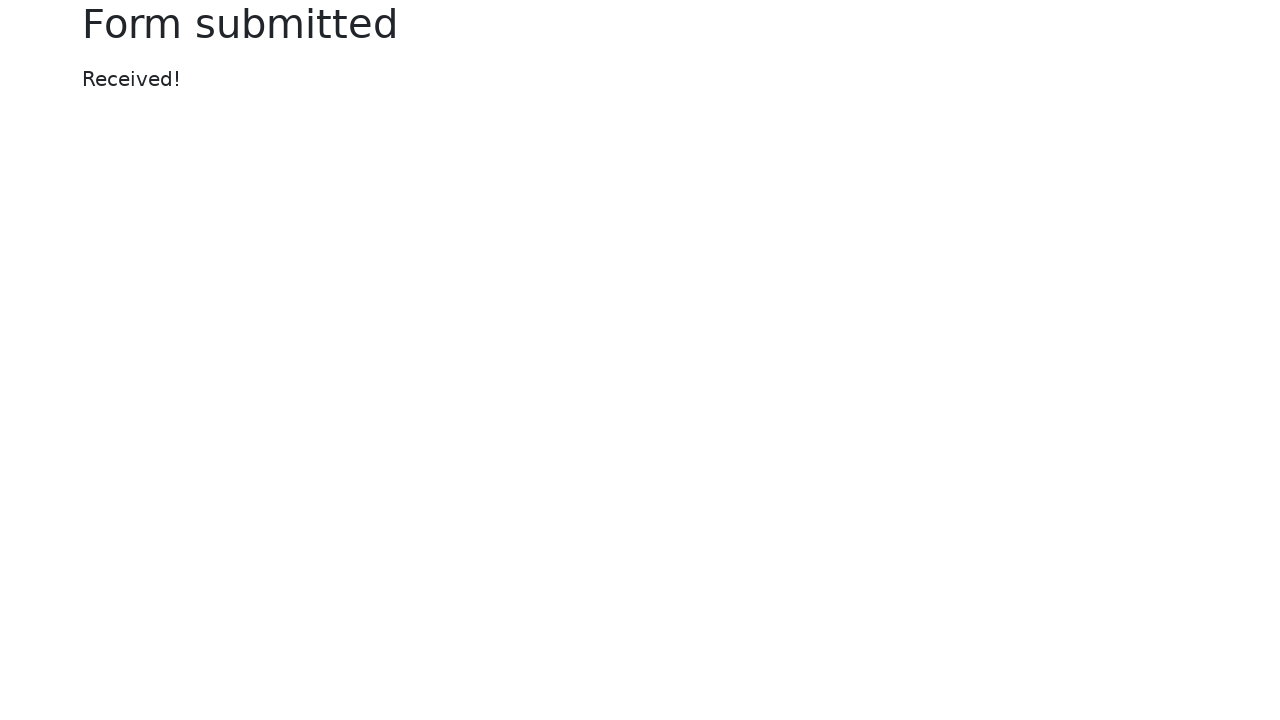

Verified success message 'Received!' is displayed
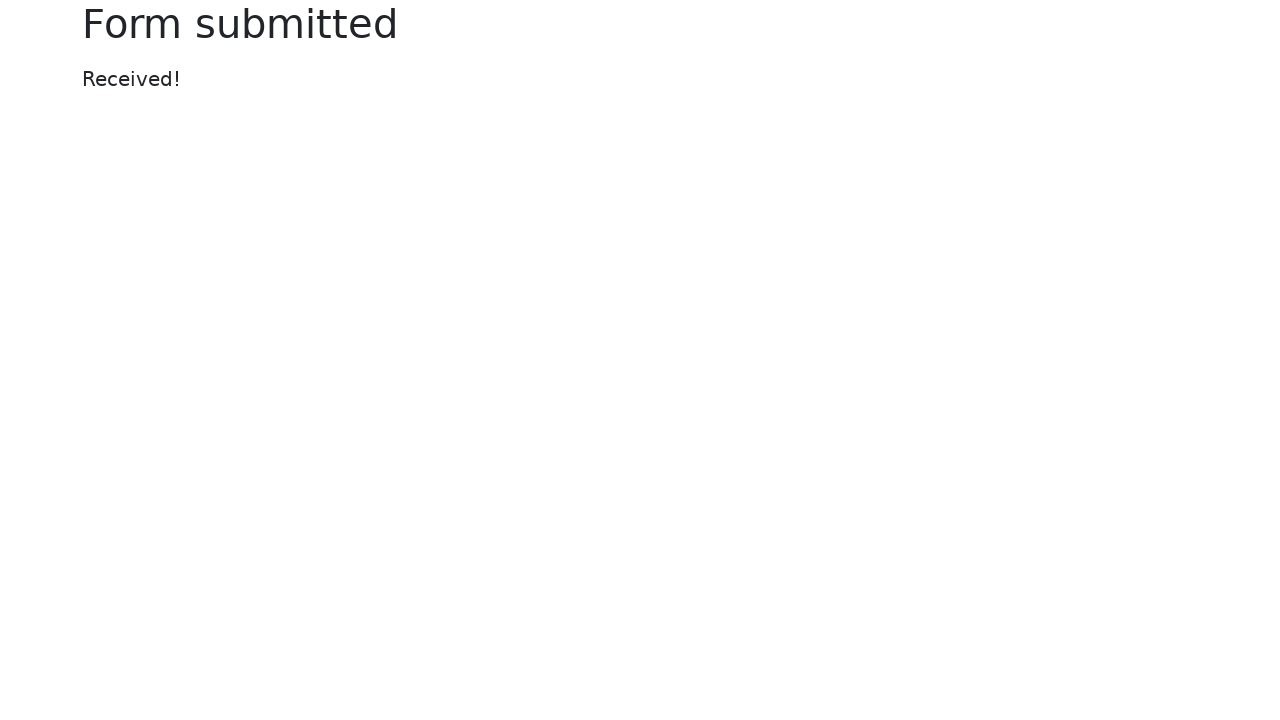

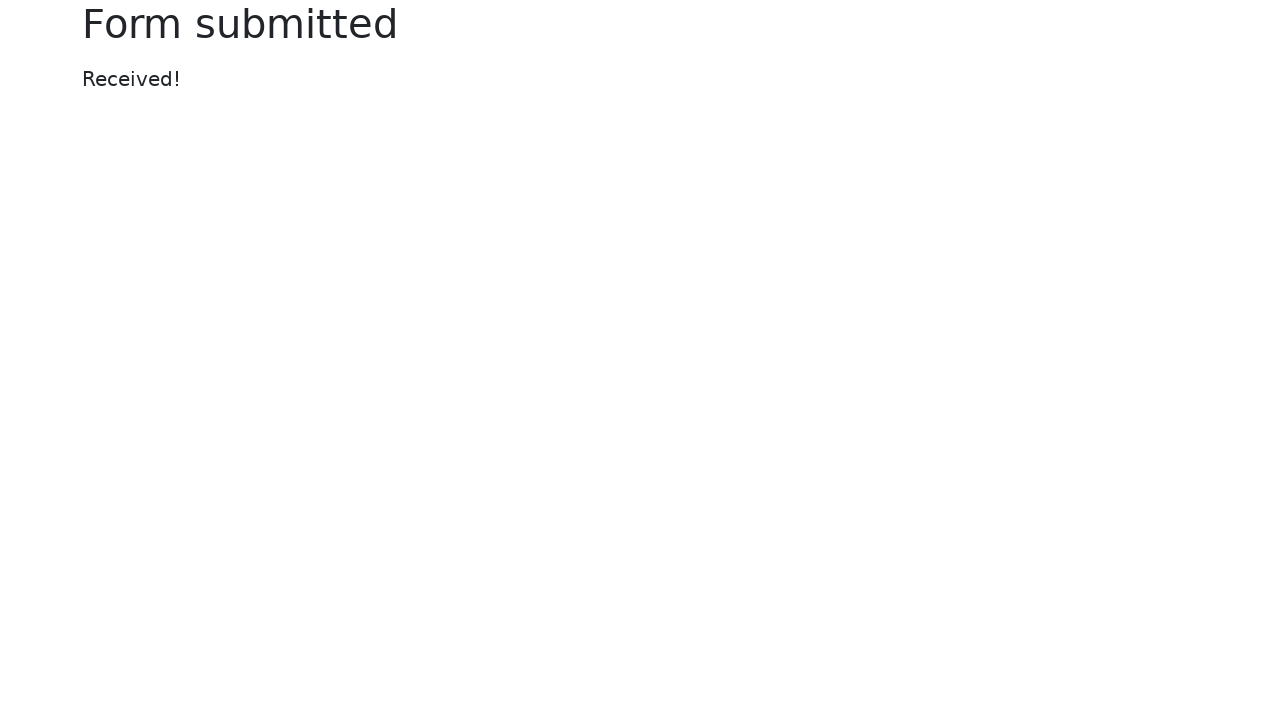